Tests entering 49 characters plus a question mark into the question field and clicking Next to verify answers section appears

Starting URL: https://shemsvcollege.github.io/Trivia/

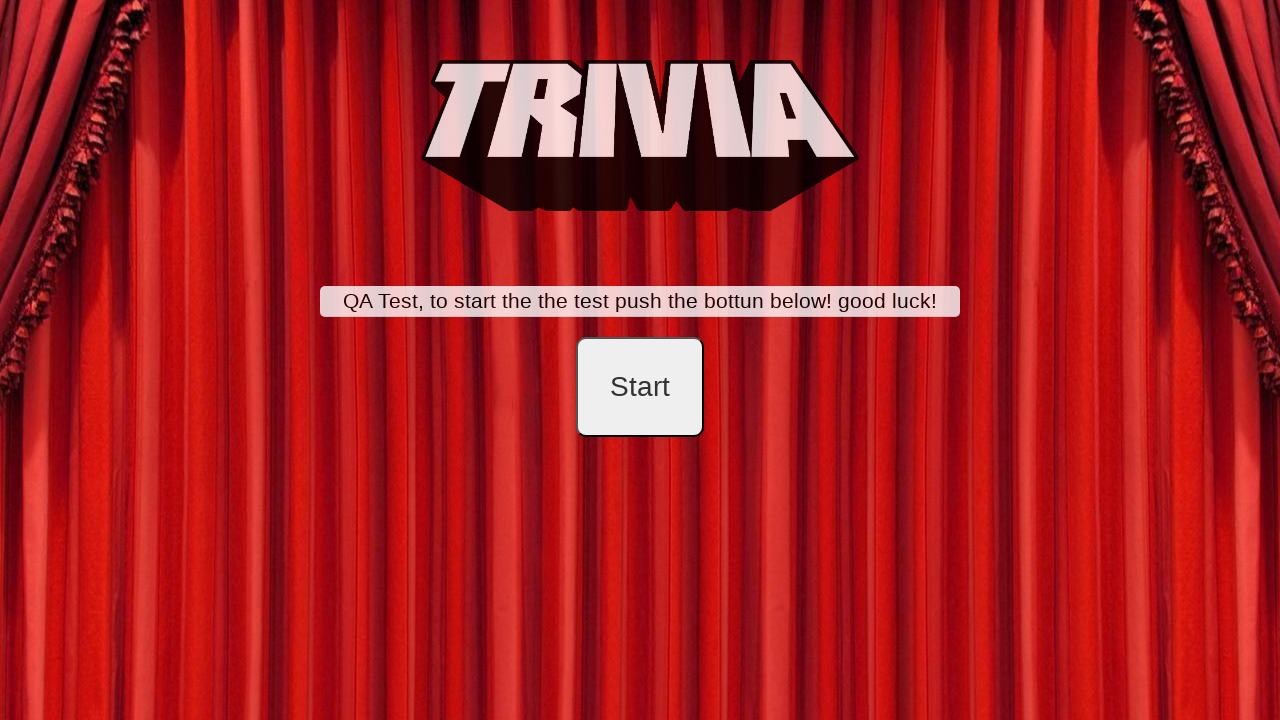

Clicked start button at (640, 387) on #startB
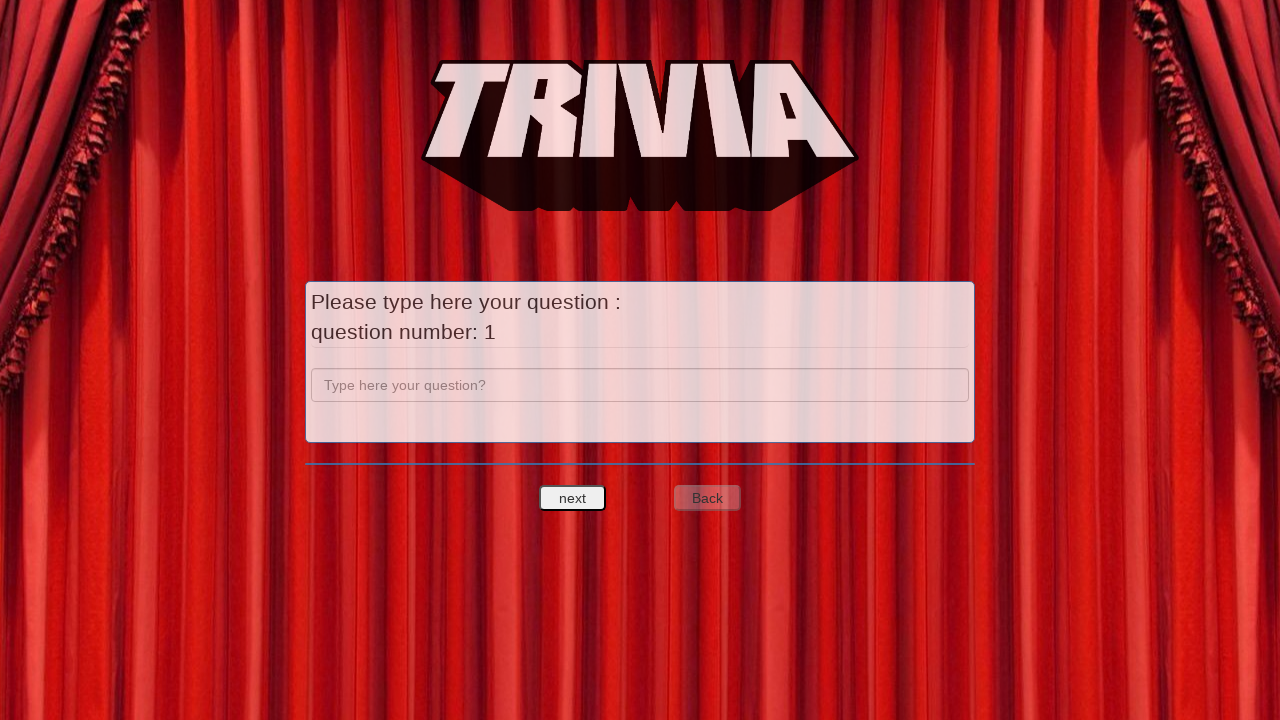

Entered 49 characters plus question mark into question field on input[name='question']
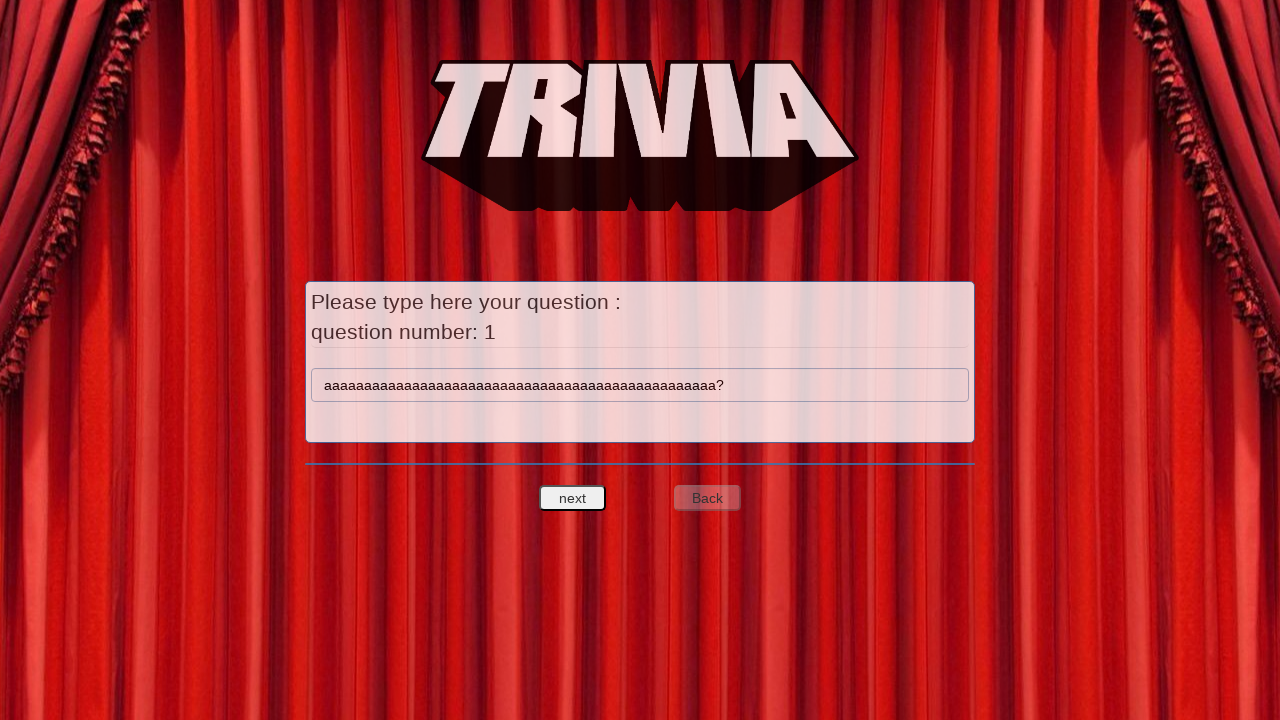

Clicked Next button to proceed to answers section at (573, 498) on #nextquest
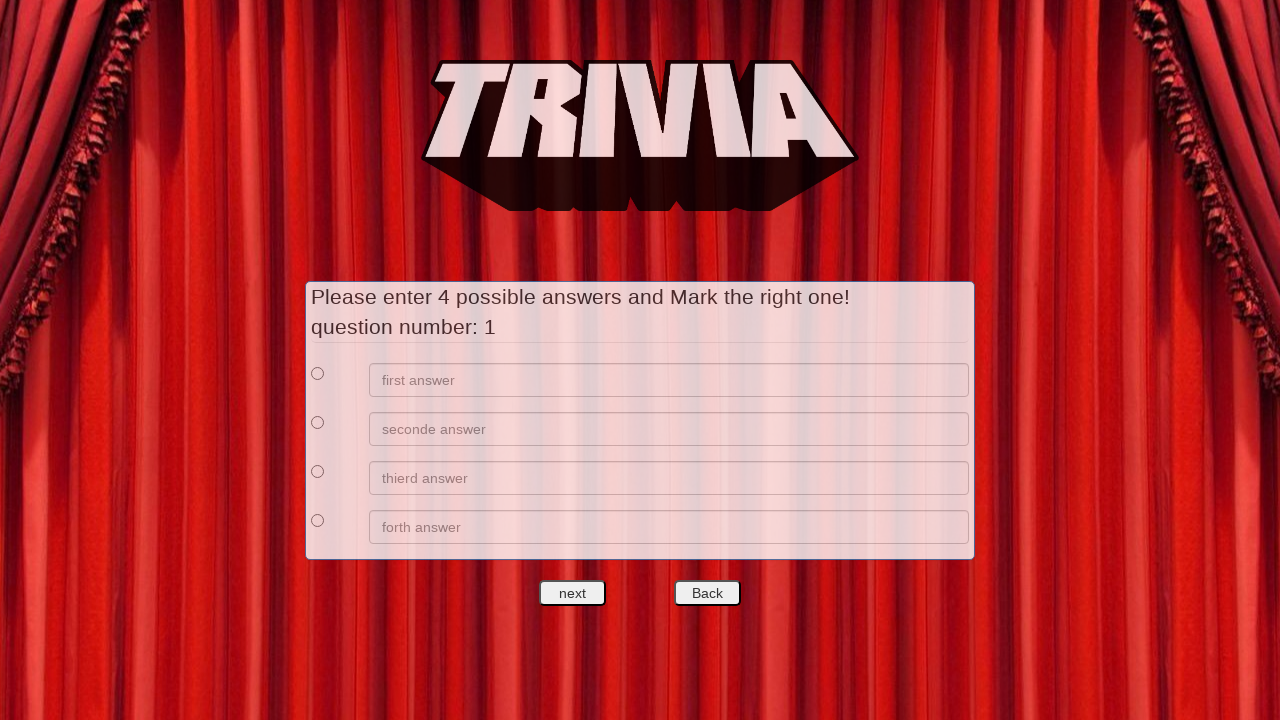

Verified answers input field is now visible
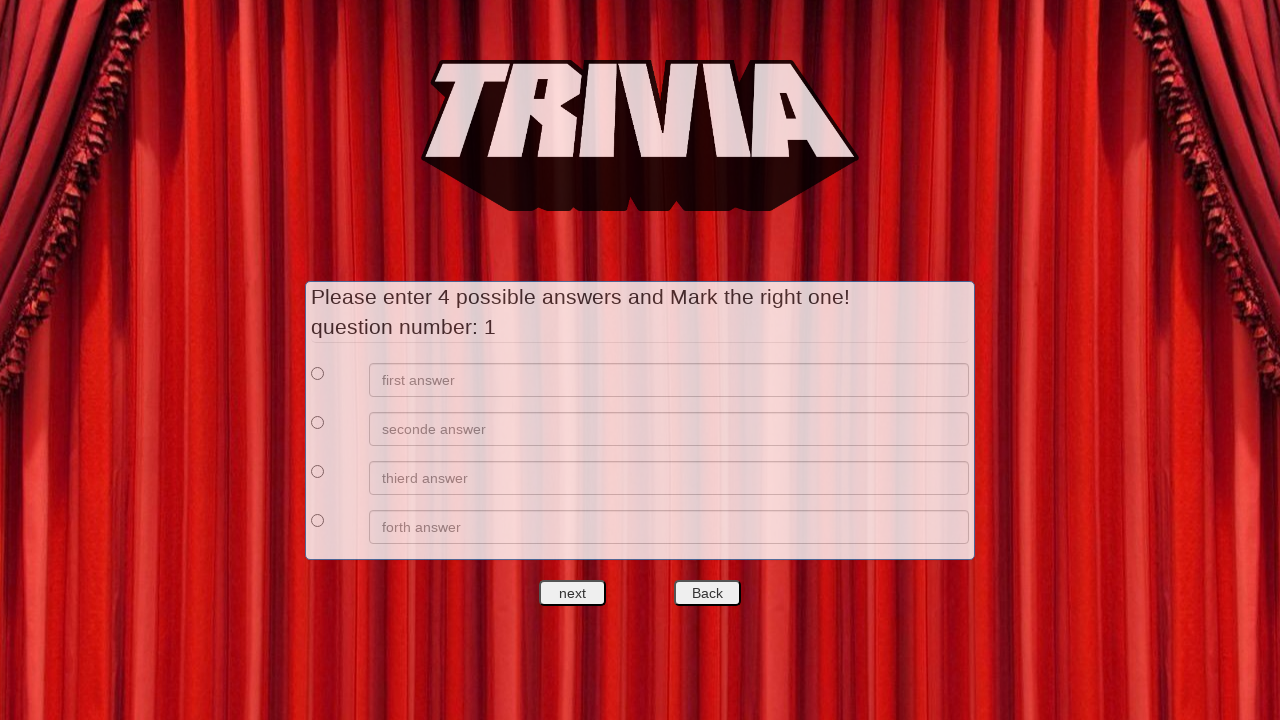

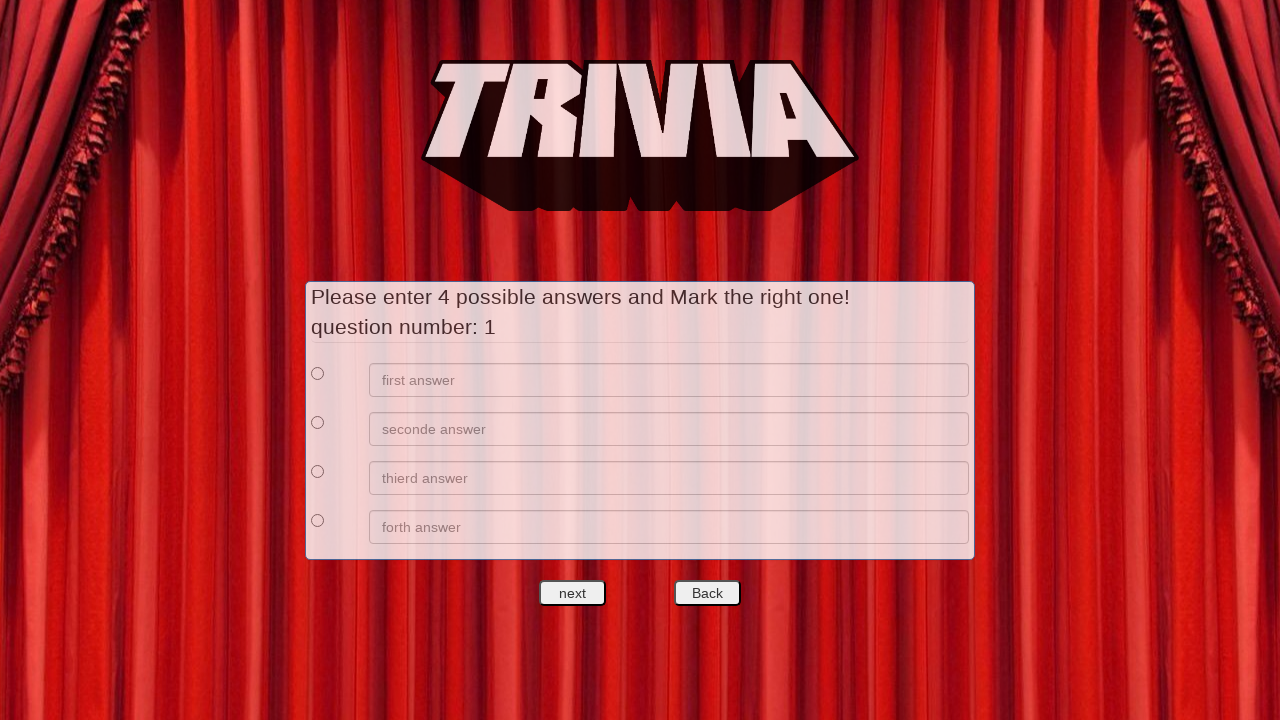